Tests window handling functionality by opening a new window, switching between windows, and closing them

Starting URL: https://www.leafground.com/window.xhtml

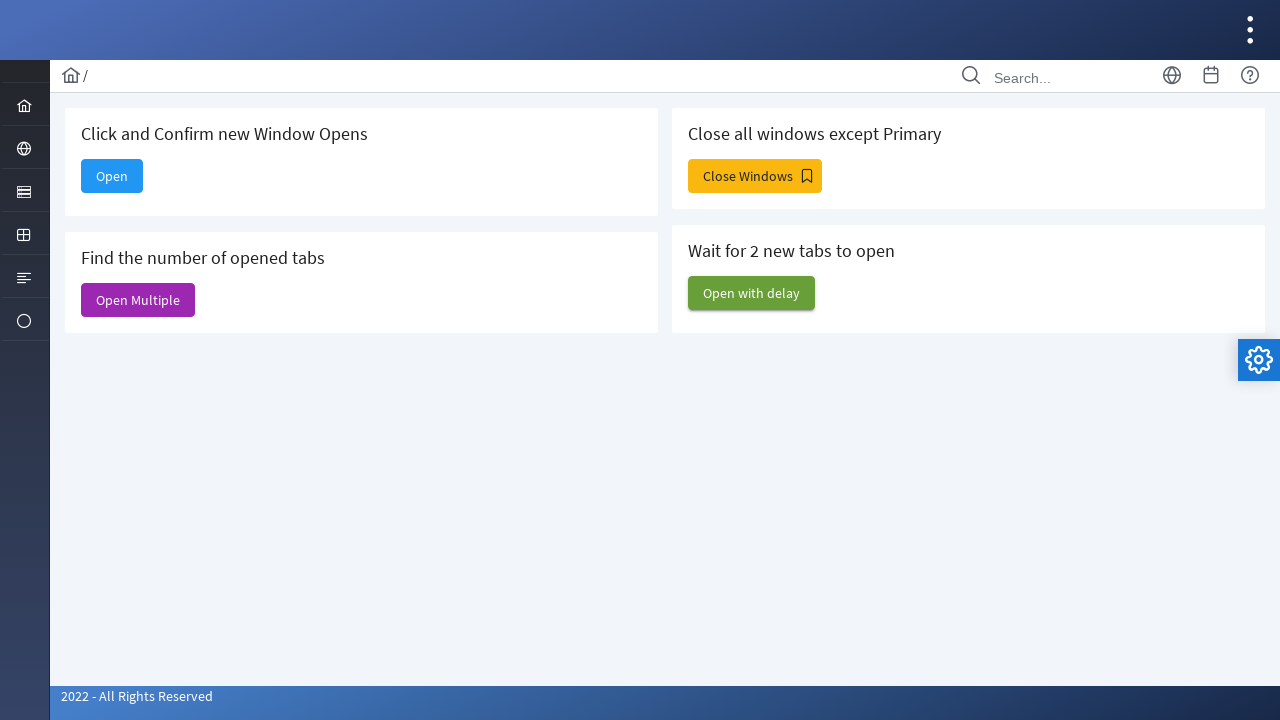

Clicked Open button to open new window at (112, 176) on xpath=//span[text()='Open']
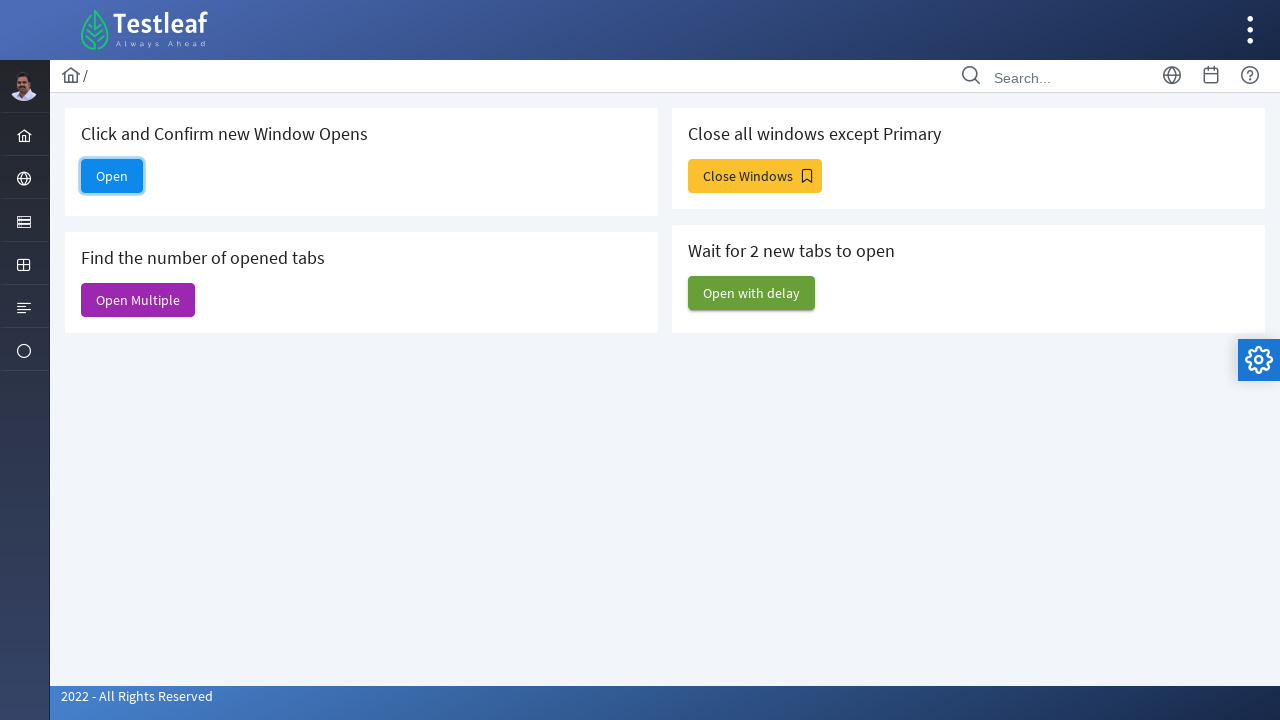

New window opened and captured
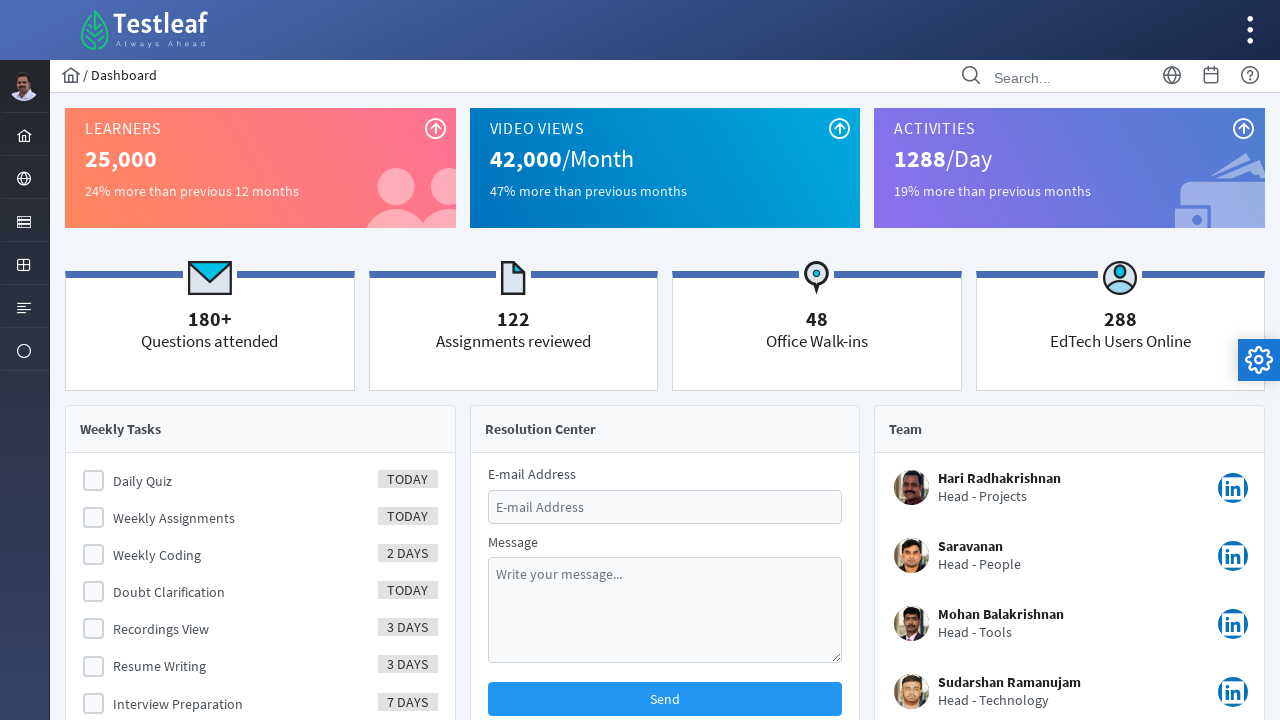

Retrieved new window title: Dashboard
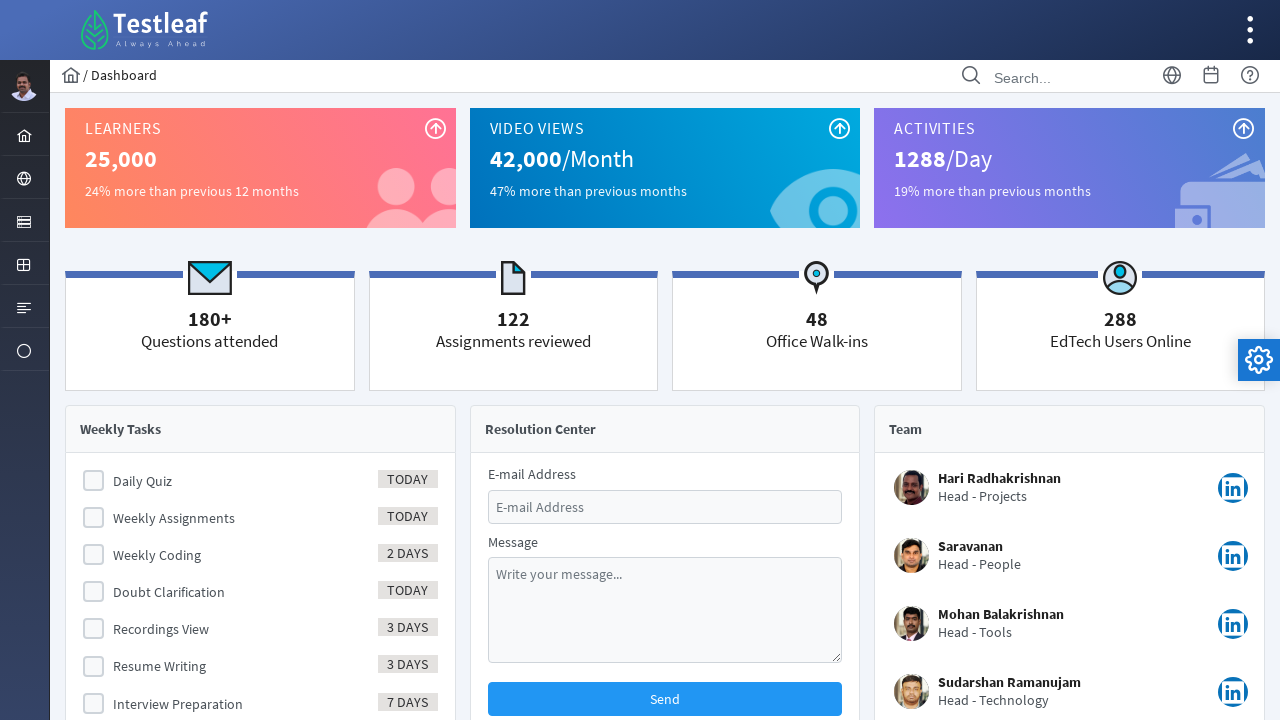

Closed the new window
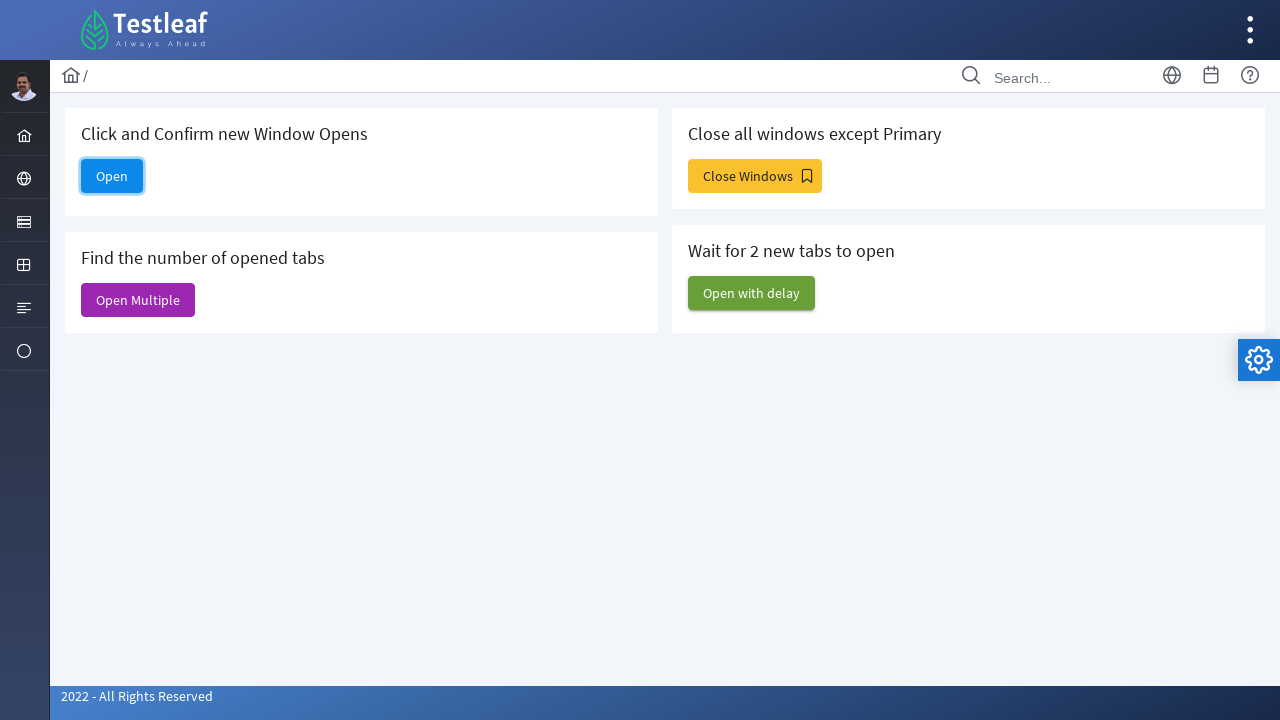

Retrieved original window title: Window
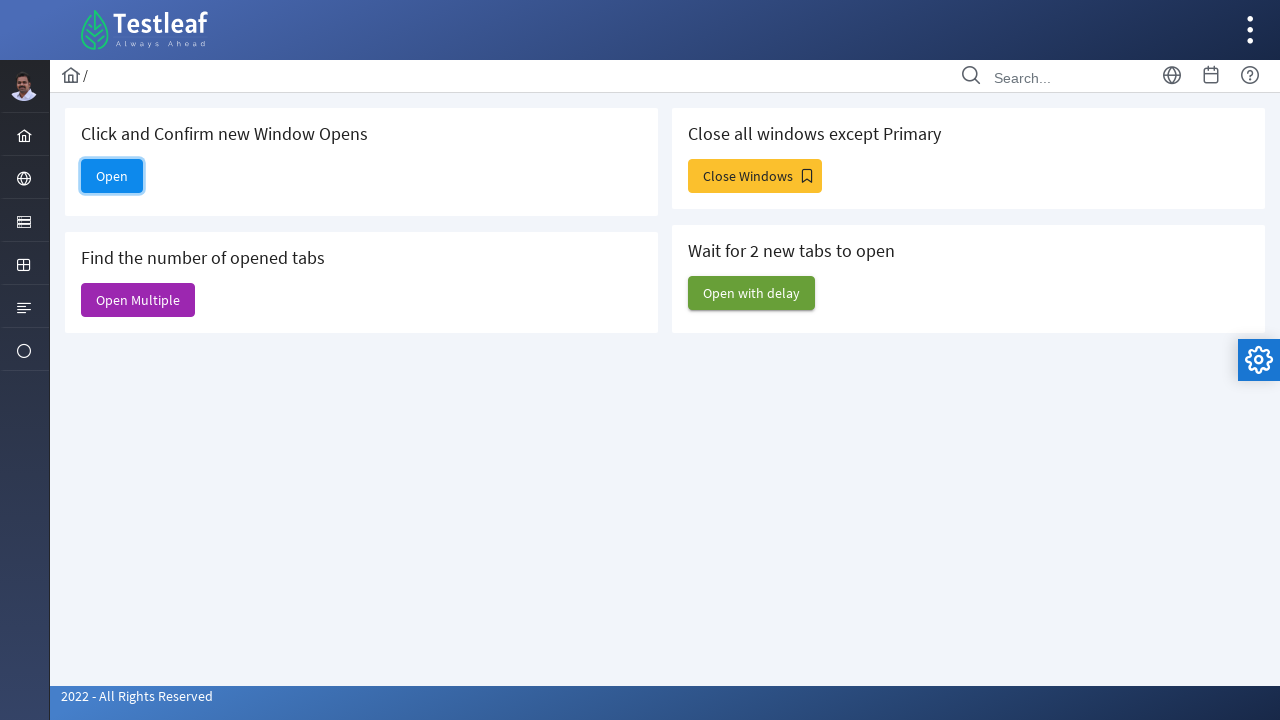

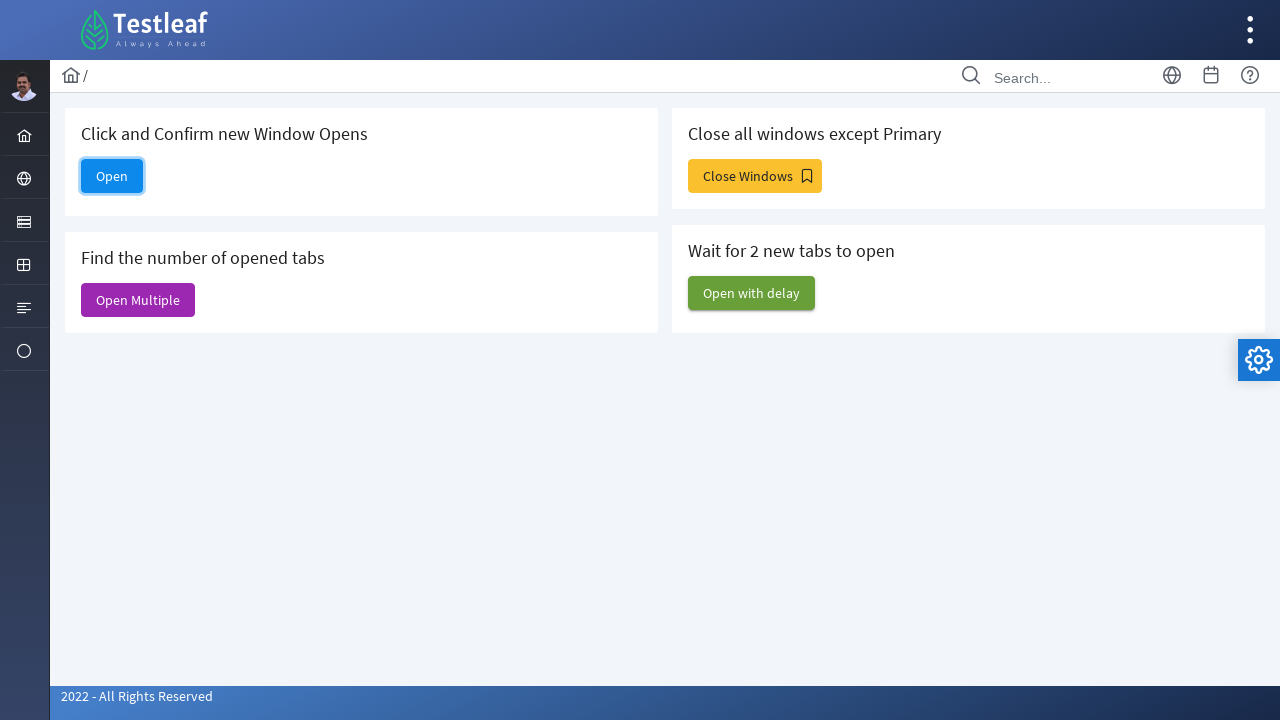